Basic browser automation test that navigates to Rahul Shetty Academy website and verifies the page loads by checking the title and current URL.

Starting URL: https://rahulshettyacademy.com

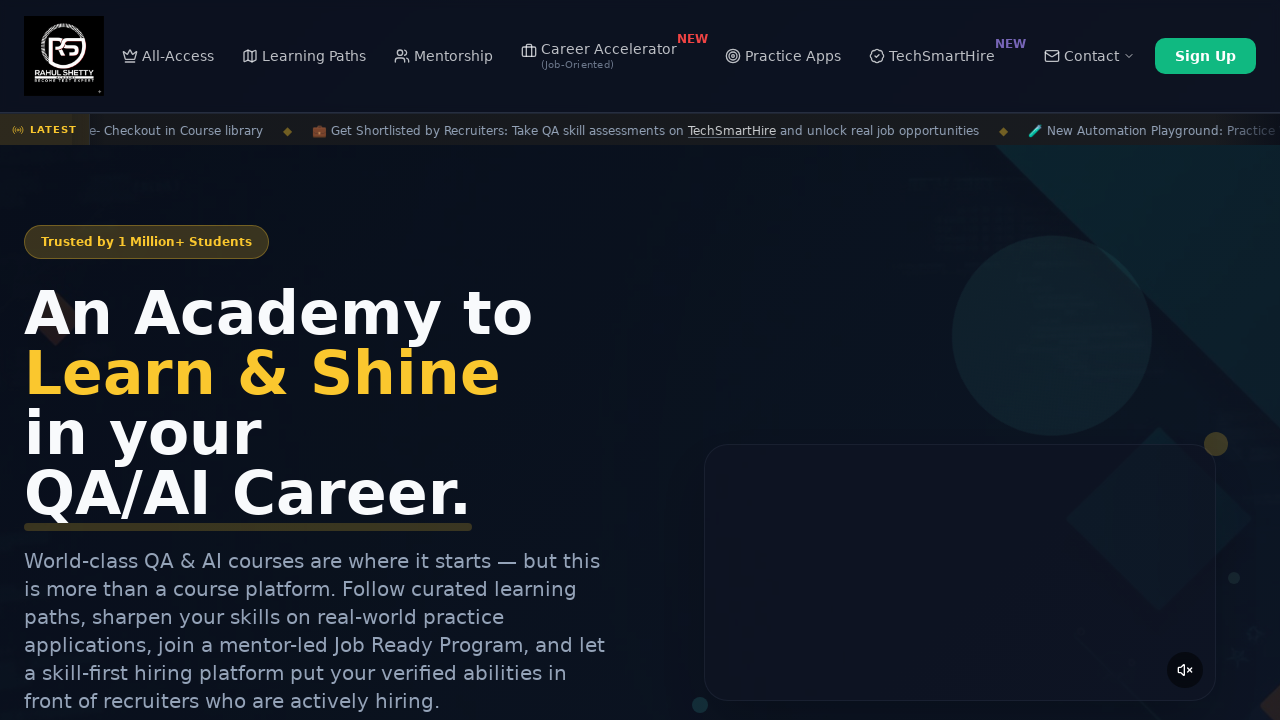

Page loaded and domcontentloaded state reached
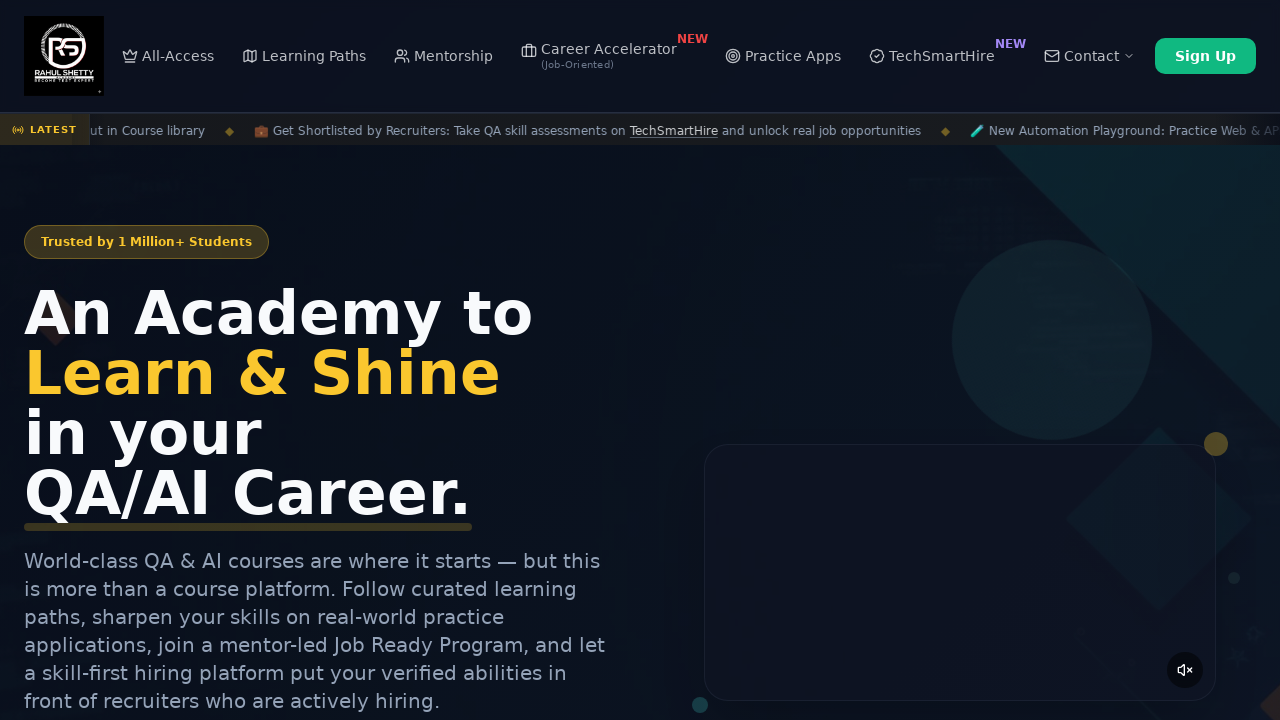

Retrieved page title: Rahul Shetty Academy | QA Automation, Playwright, AI Testing & Online Training
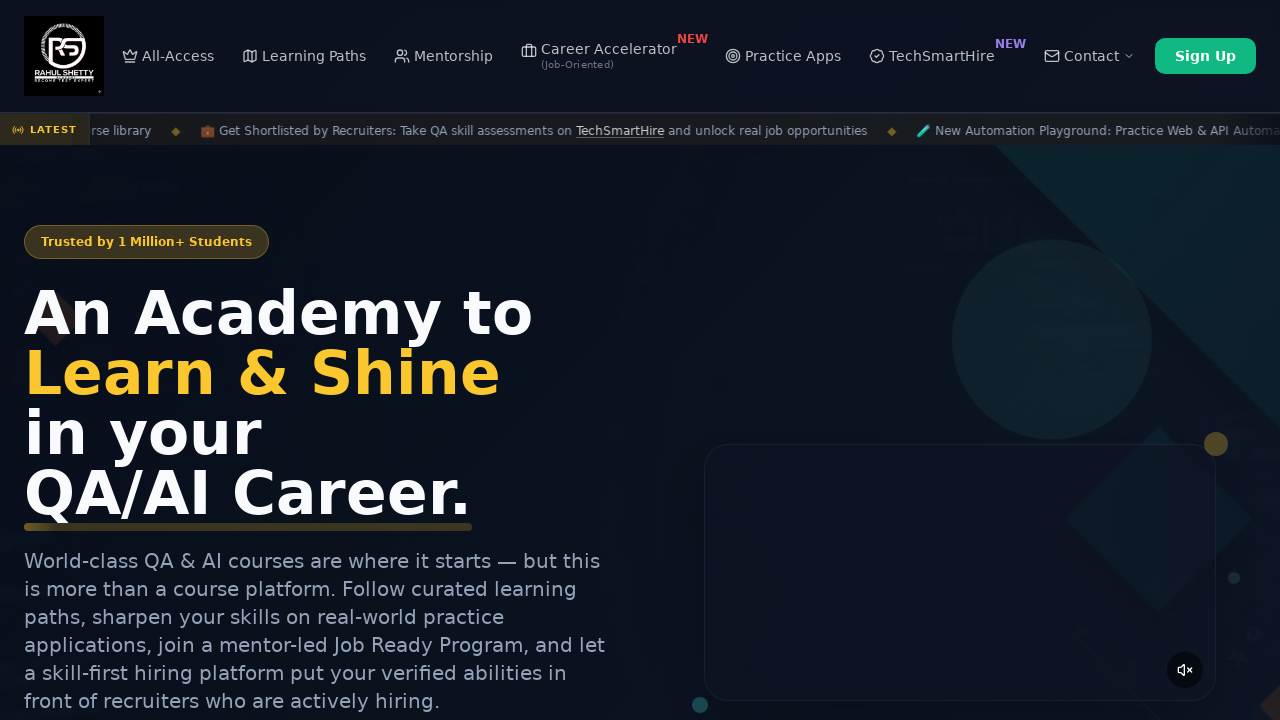

Retrieved current URL: https://rahulshettyacademy.com/
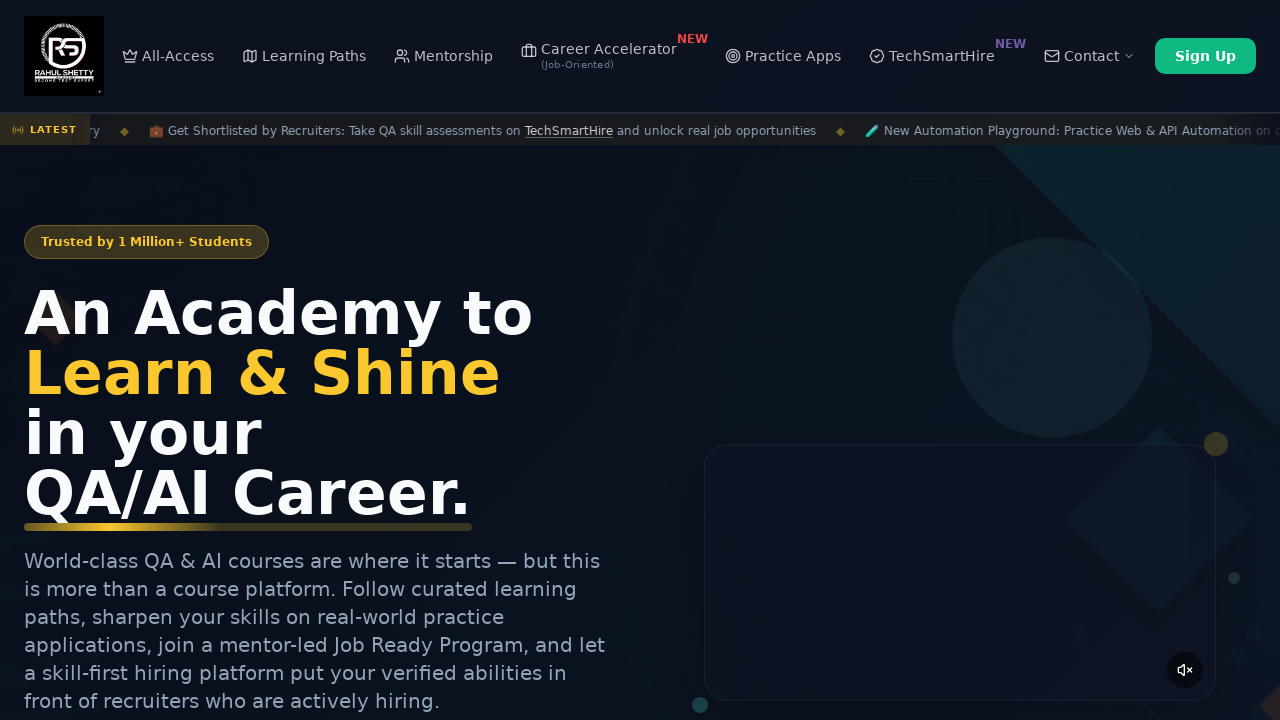

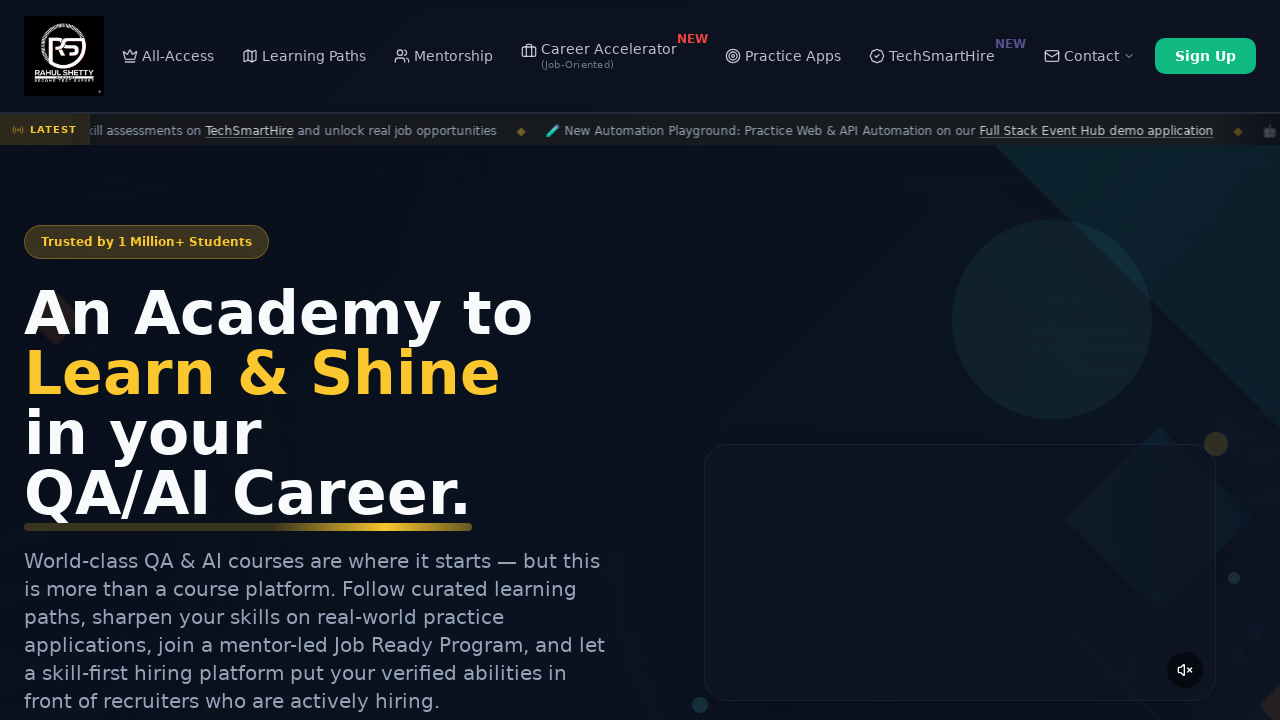